Tests the filtering functionality on an offers page by entering "Rice" in the search field and verifying that all displayed items contain the search term.

Starting URL: https://rahulshettyacademy.com/seleniumPractise/#/offers

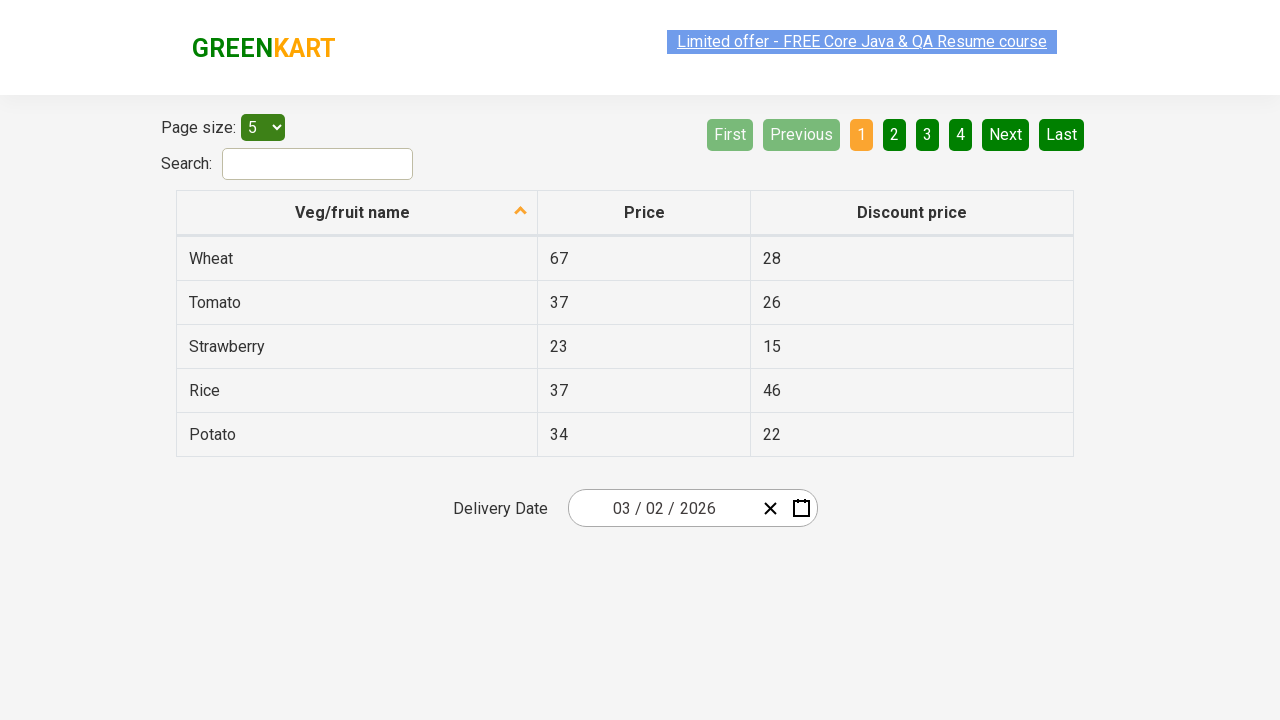

Filled search field with 'Rice' on #search-field
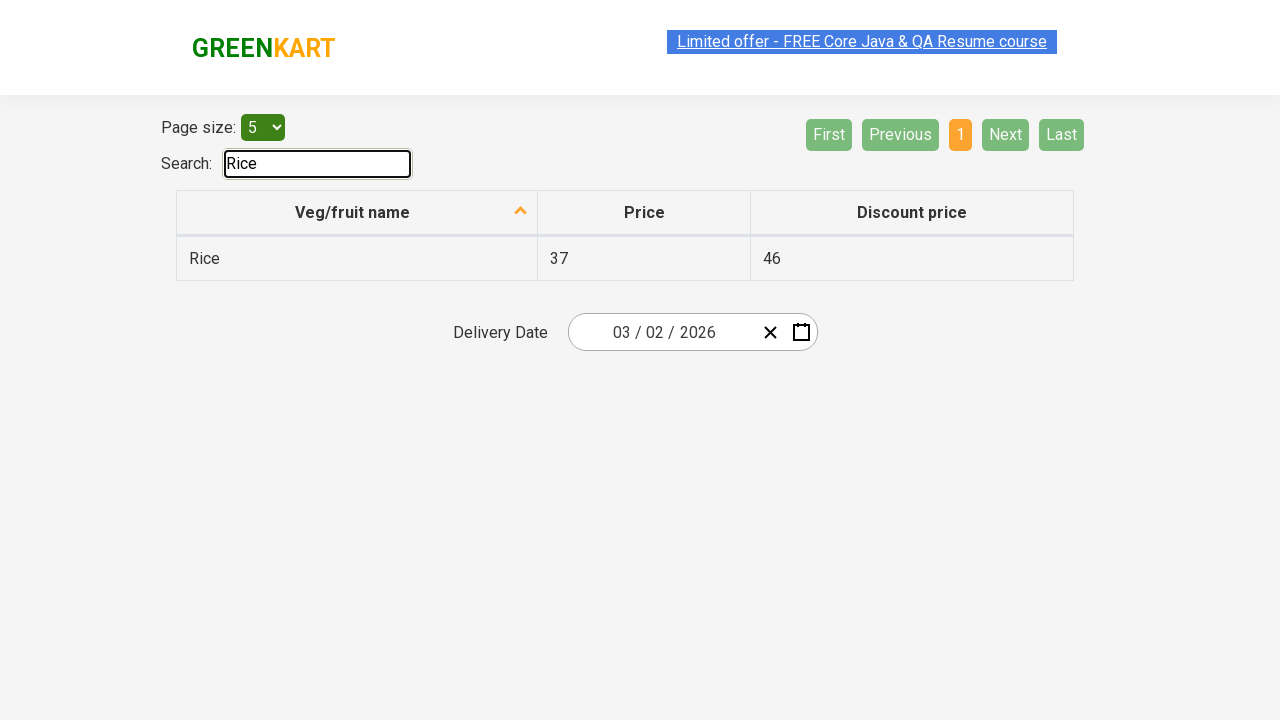

Waited for filtering to take effect
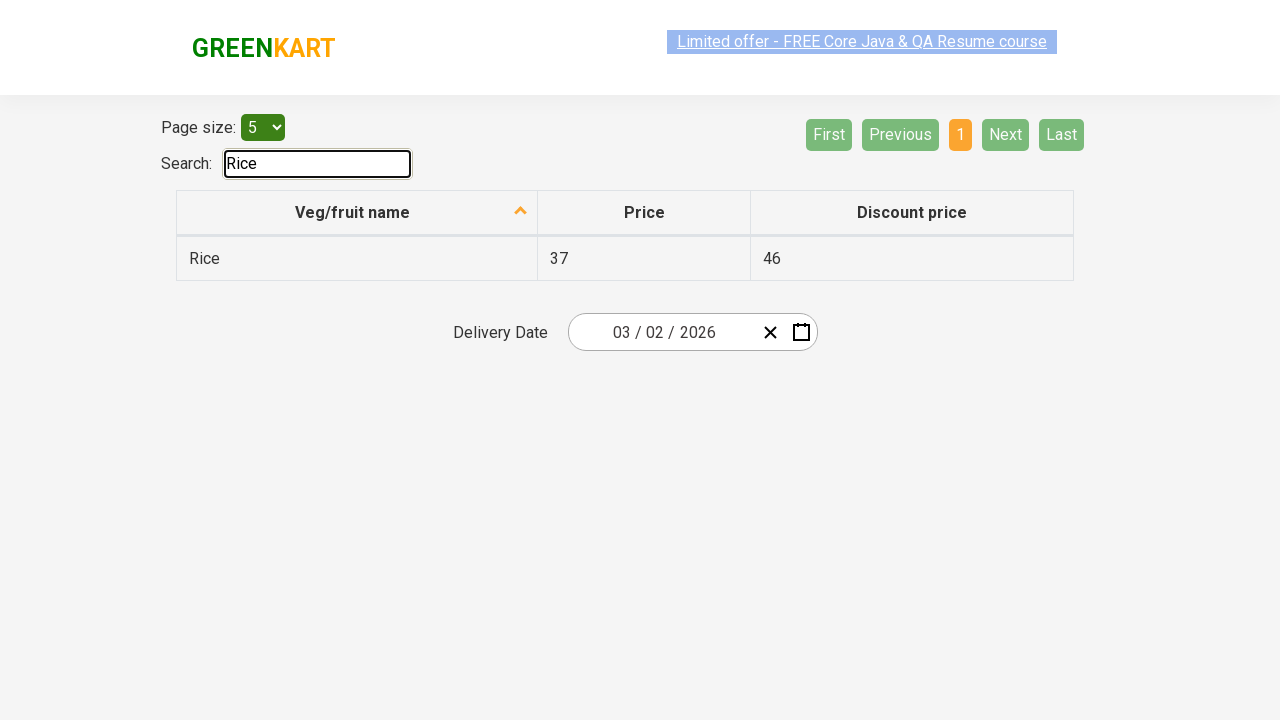

Retrieved all product names from the first column
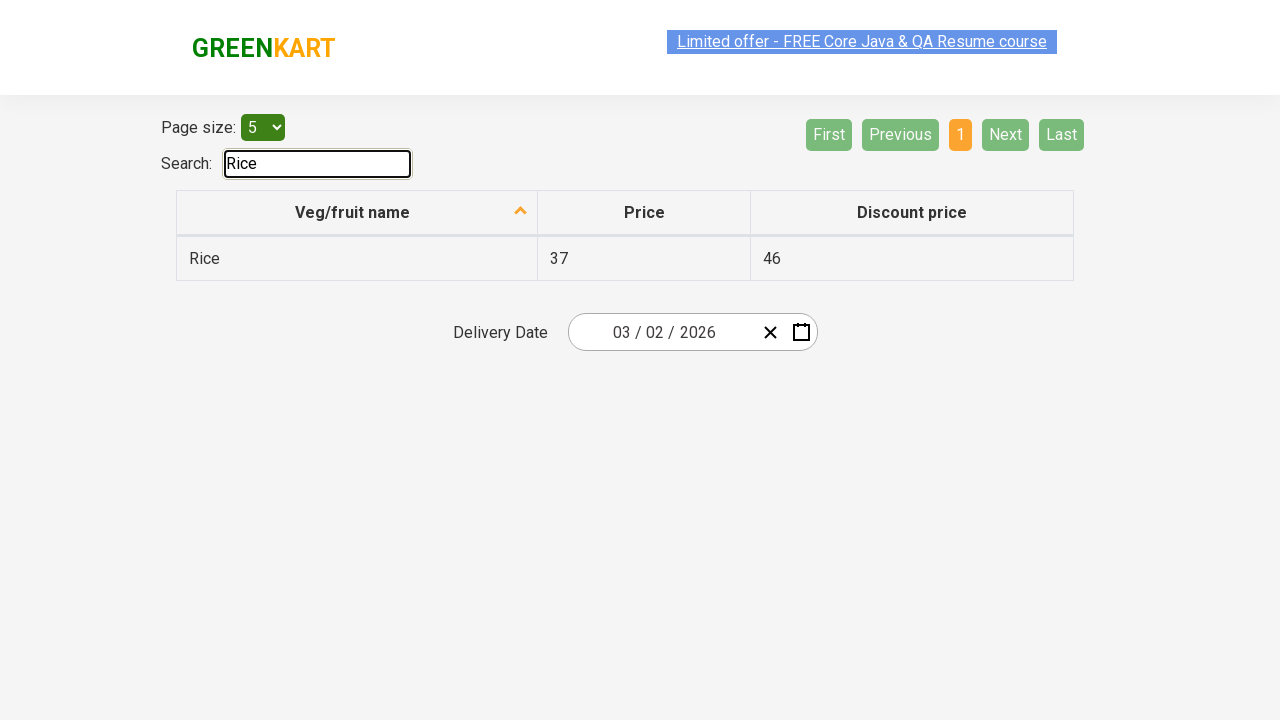

Verified product 'Rice' contains 'Rice'
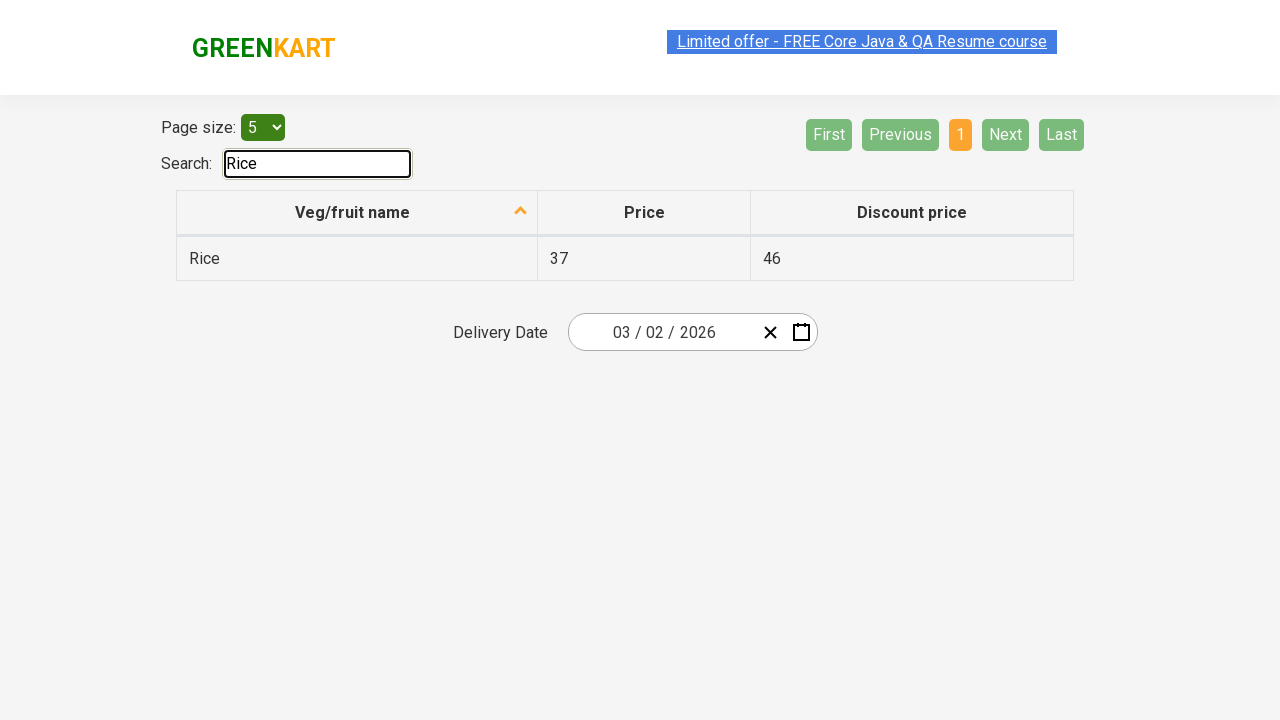

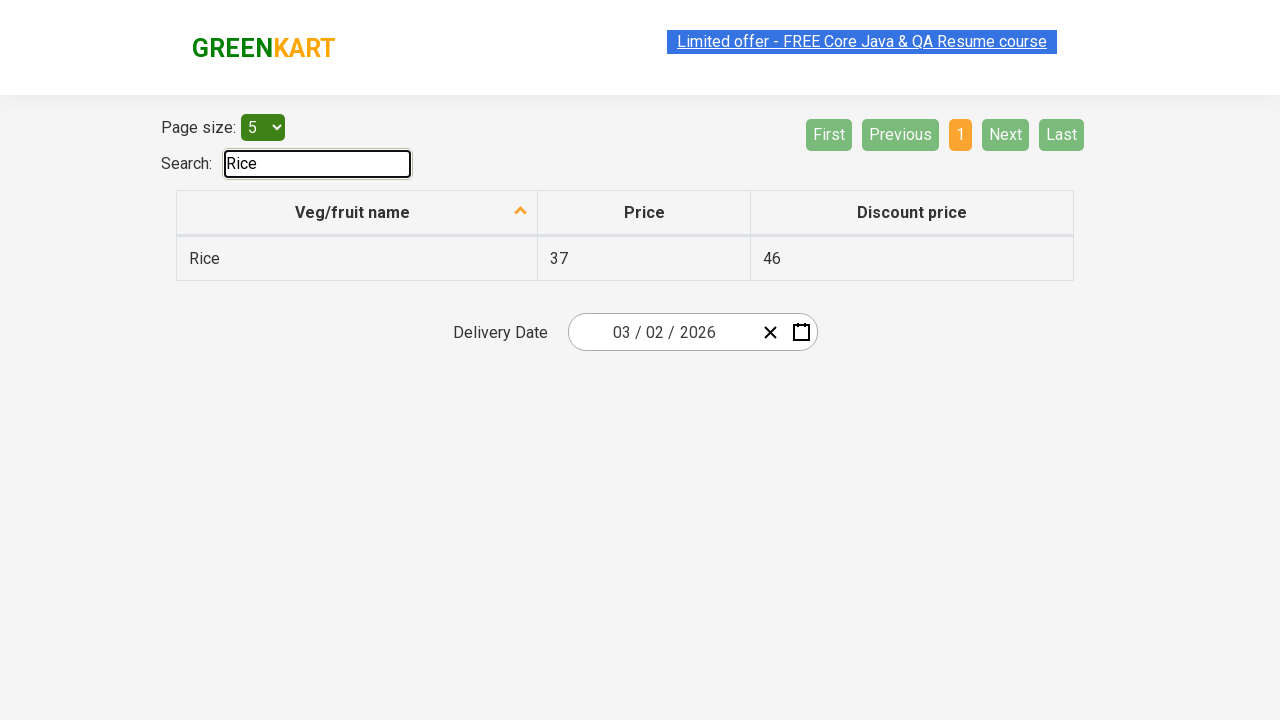